Tests hidden element functionality by clicking a button and waiting for a loading element to disappear

Starting URL: https://atidcollege.co.il/Xamples/ex_synchronization.html

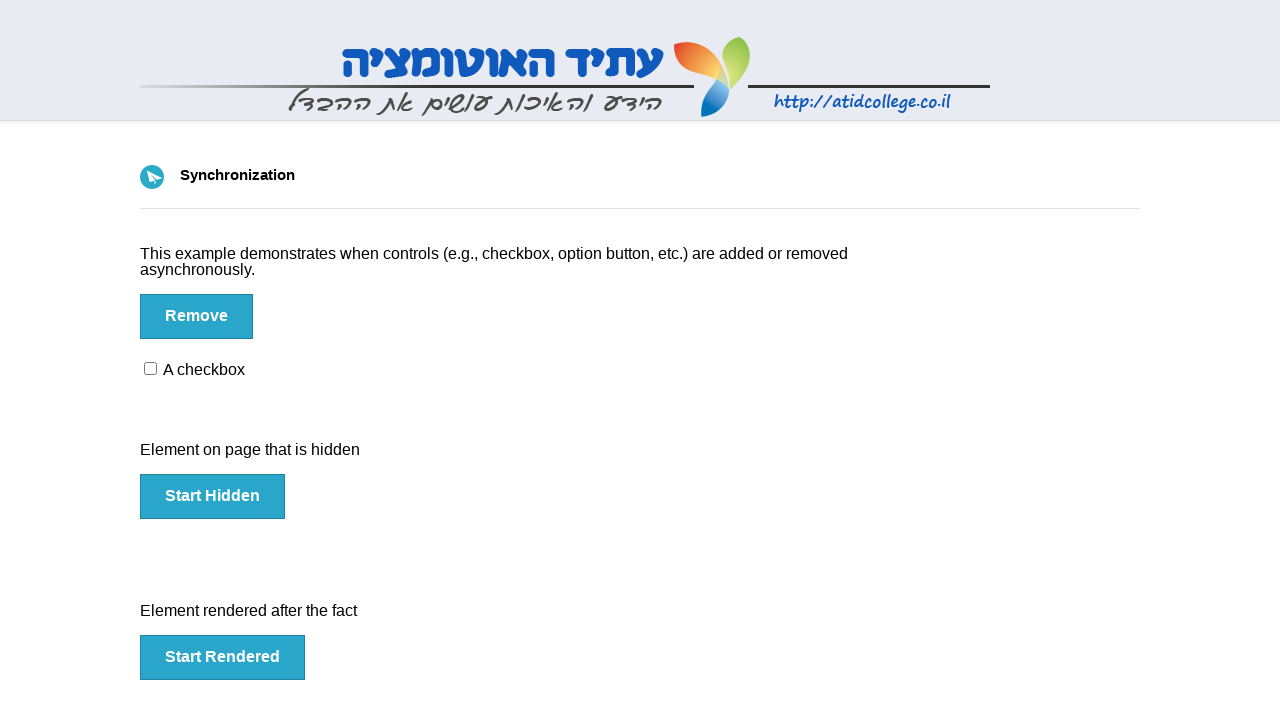

Clicked the hidden button at (212, 496) on #hidden
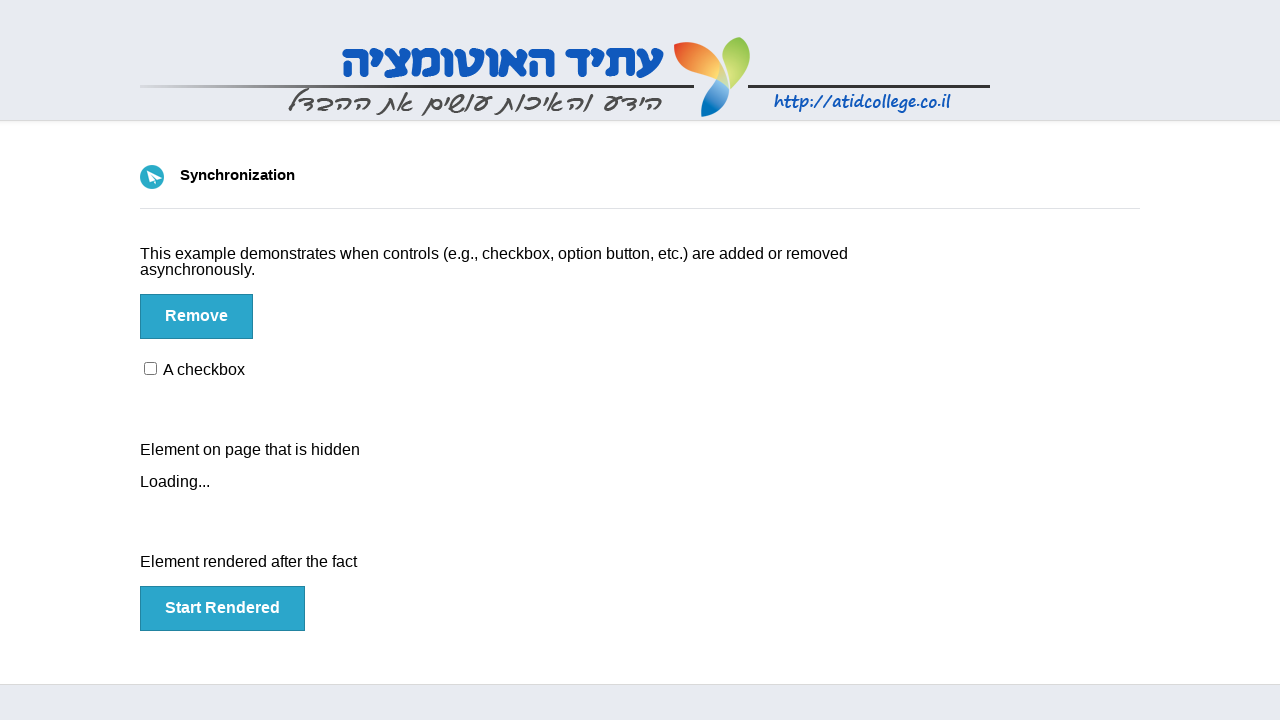

Loading element disappeared (div#loading1 is now hidden)
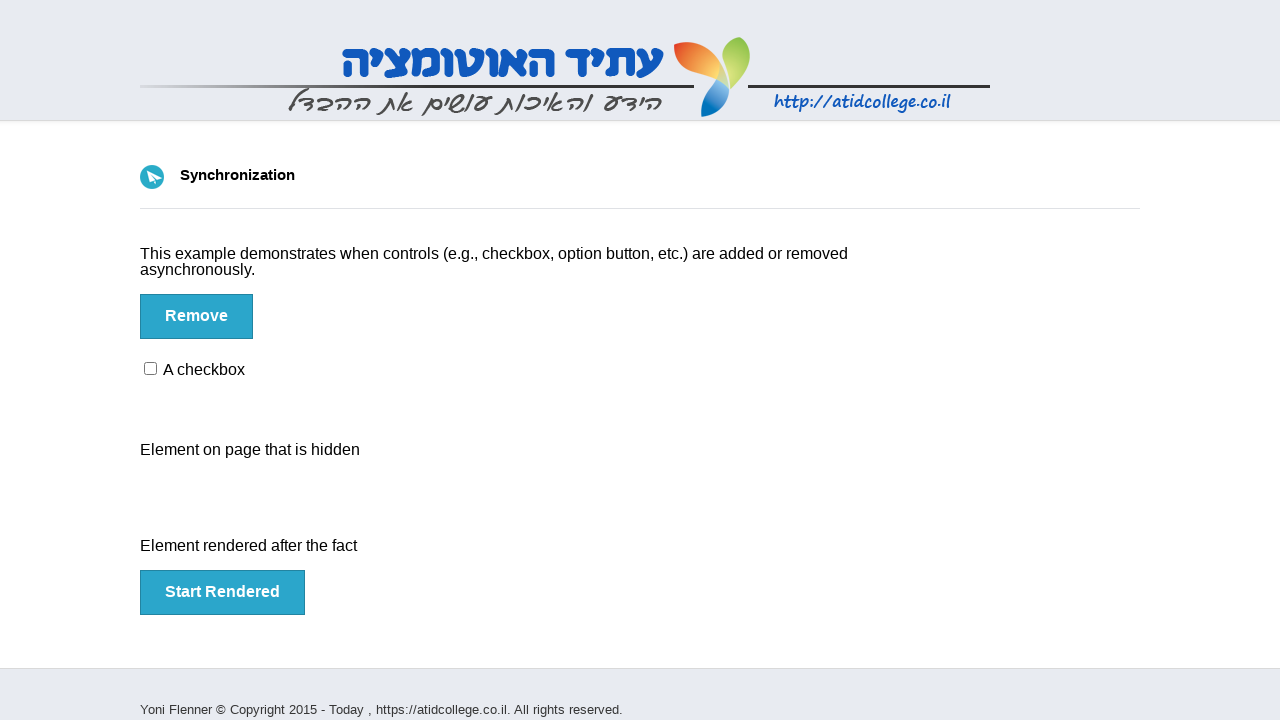

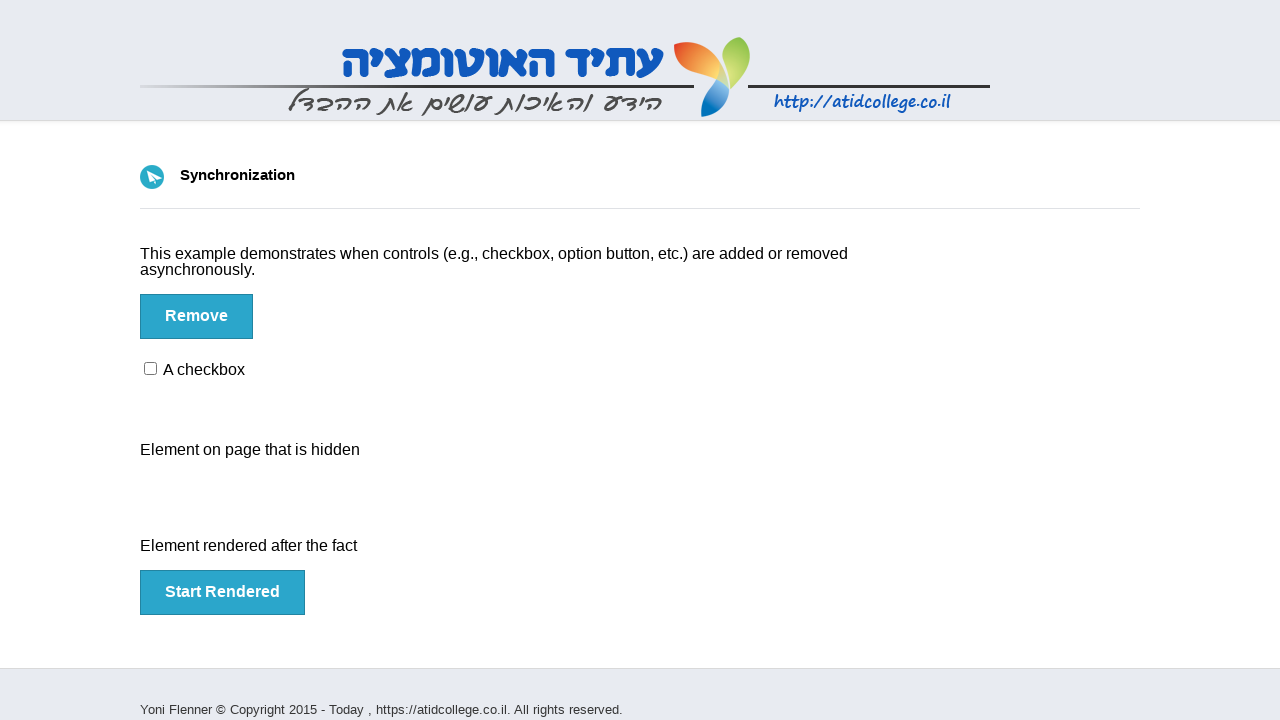